Tests radio button interactions on a practice page by locating radio buttons, checking their selected/enabled states, clicking to select them, and iterating through a radio button group.

Starting URL: https://practice.cydeo.com/radio_buttons

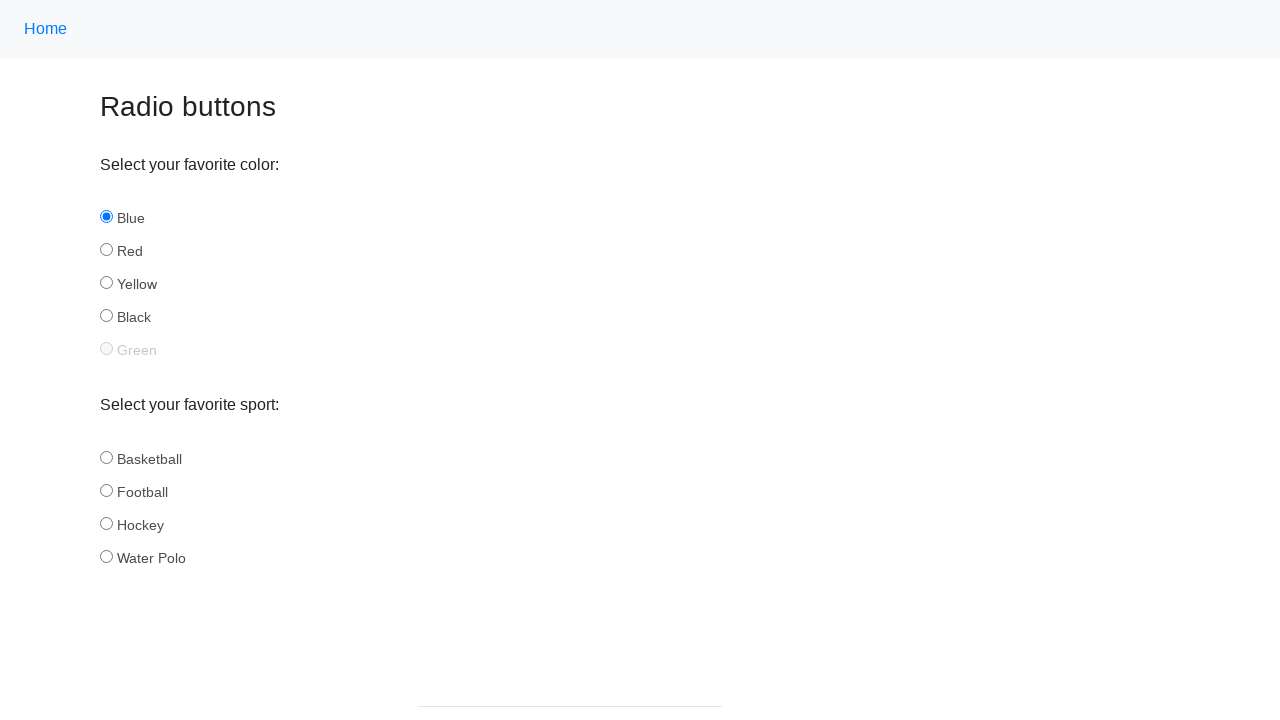

Waited for blue radio button to be available
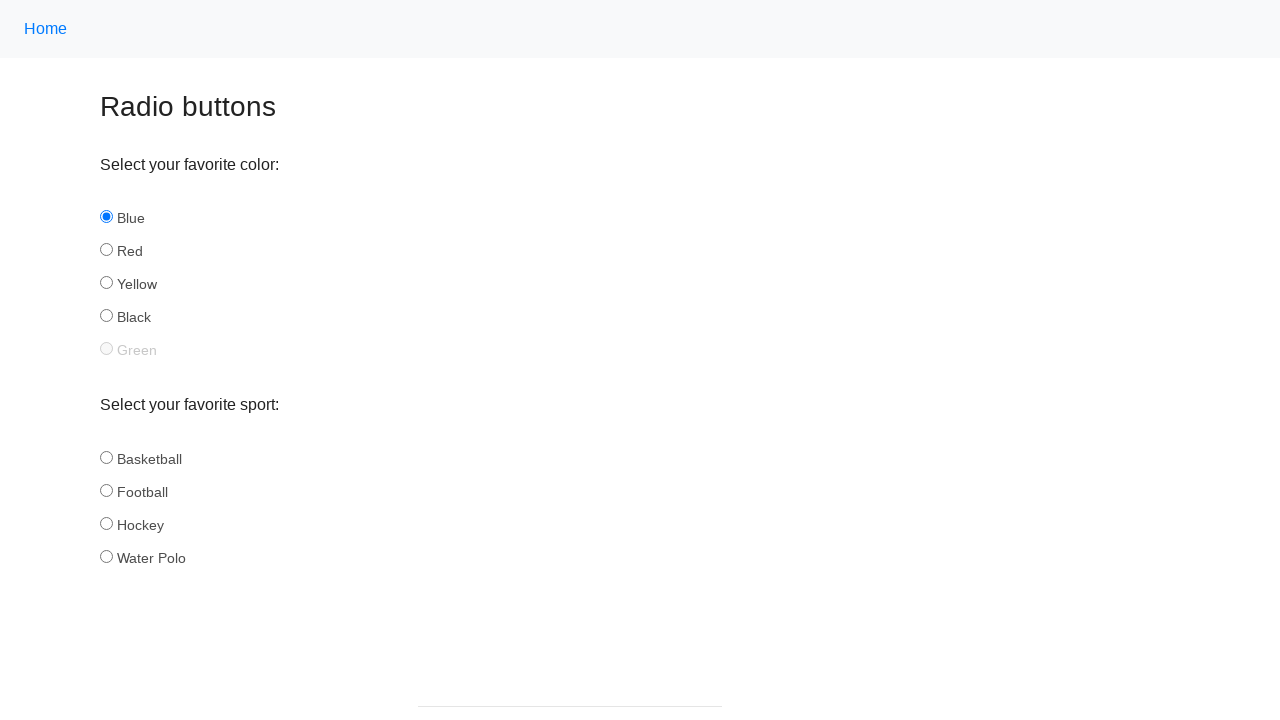

Clicked red radio button at (106, 250) on #red
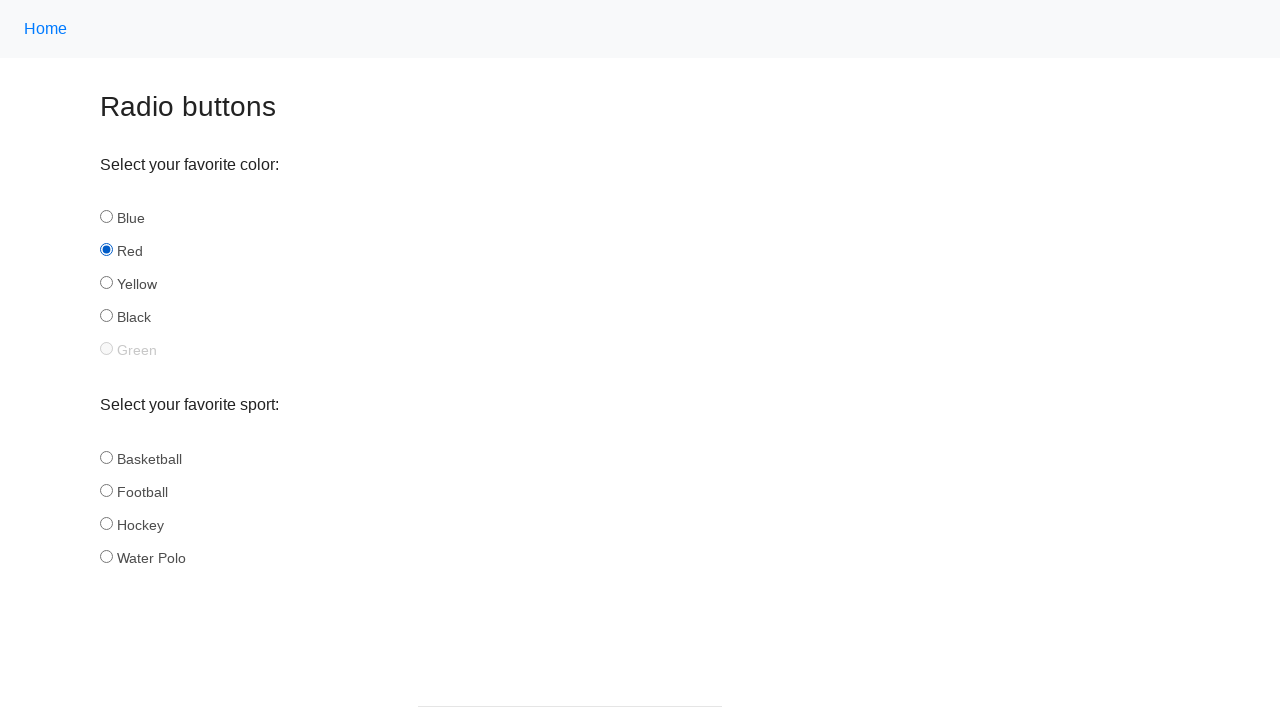

Waited for green radio button to be available
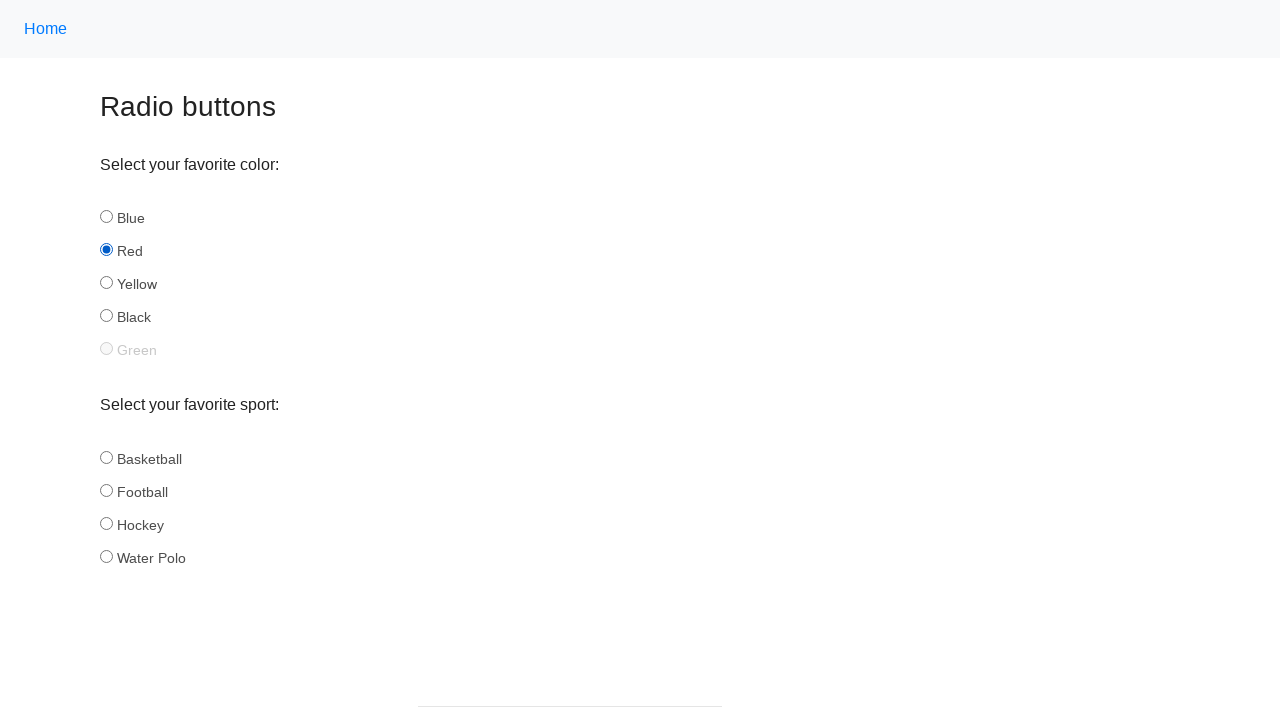

Clicked the third radio button in the color group at (106, 283) on [name='color'] >> nth=2
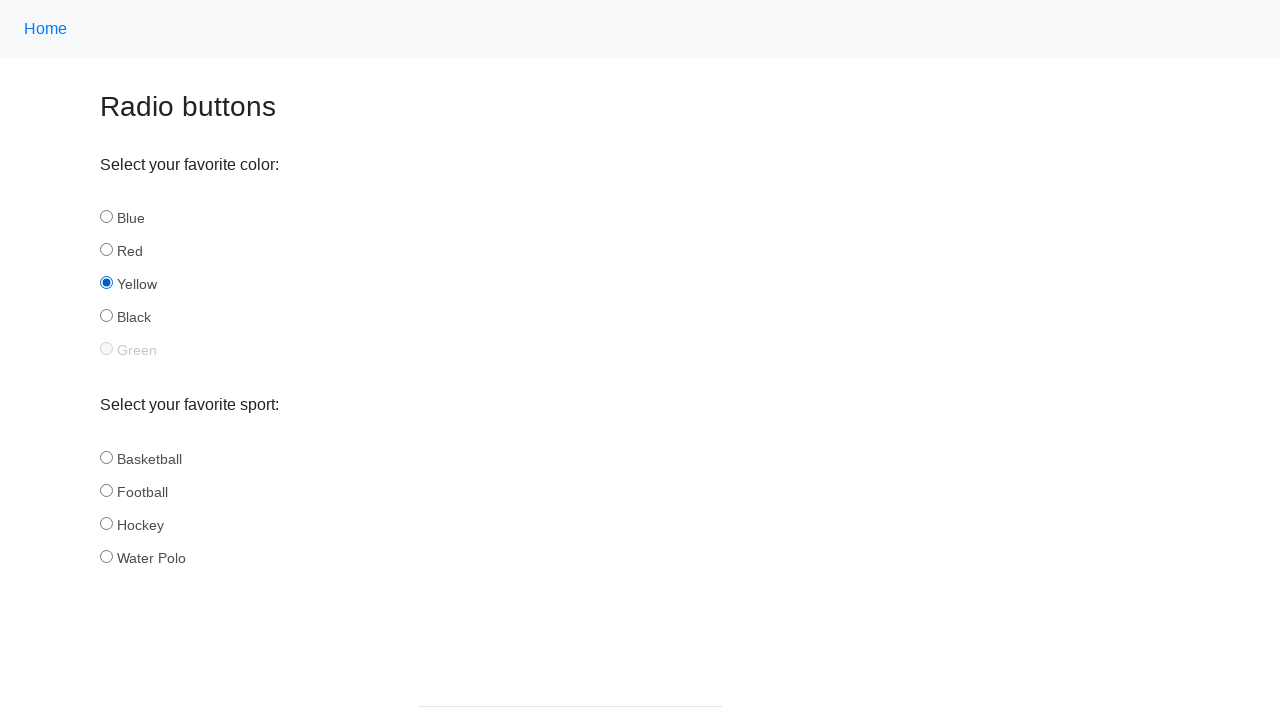

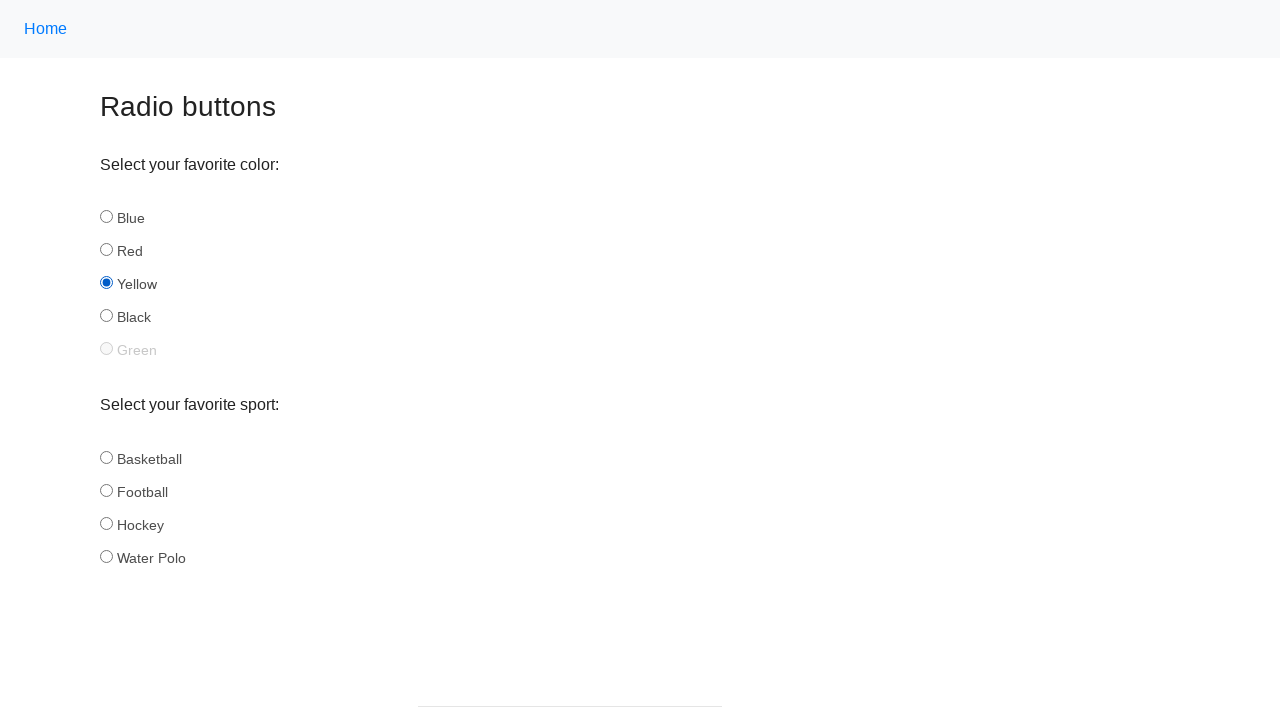